Simple page load verification test that navigates to GoDaddy India website and verifies the page loads successfully.

Starting URL: https://www.godaddy.com/en-in

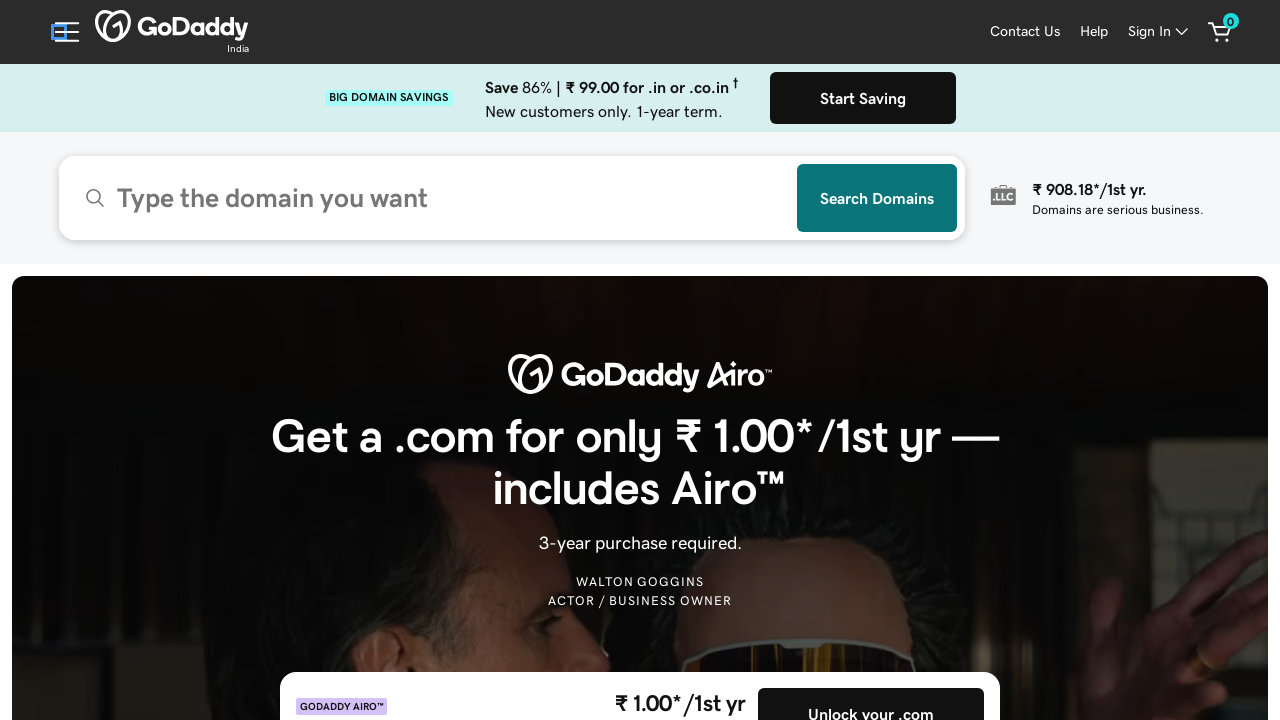

Waited for page DOM to finish loading
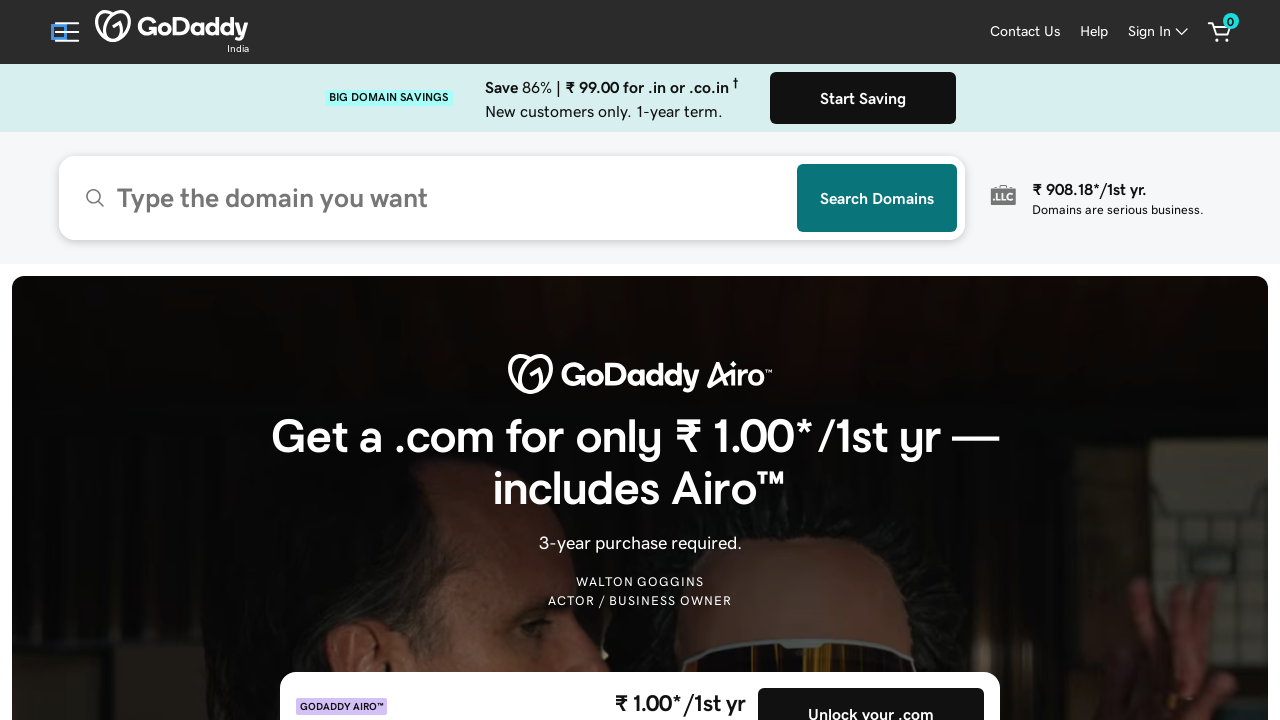

Verified page title is not empty
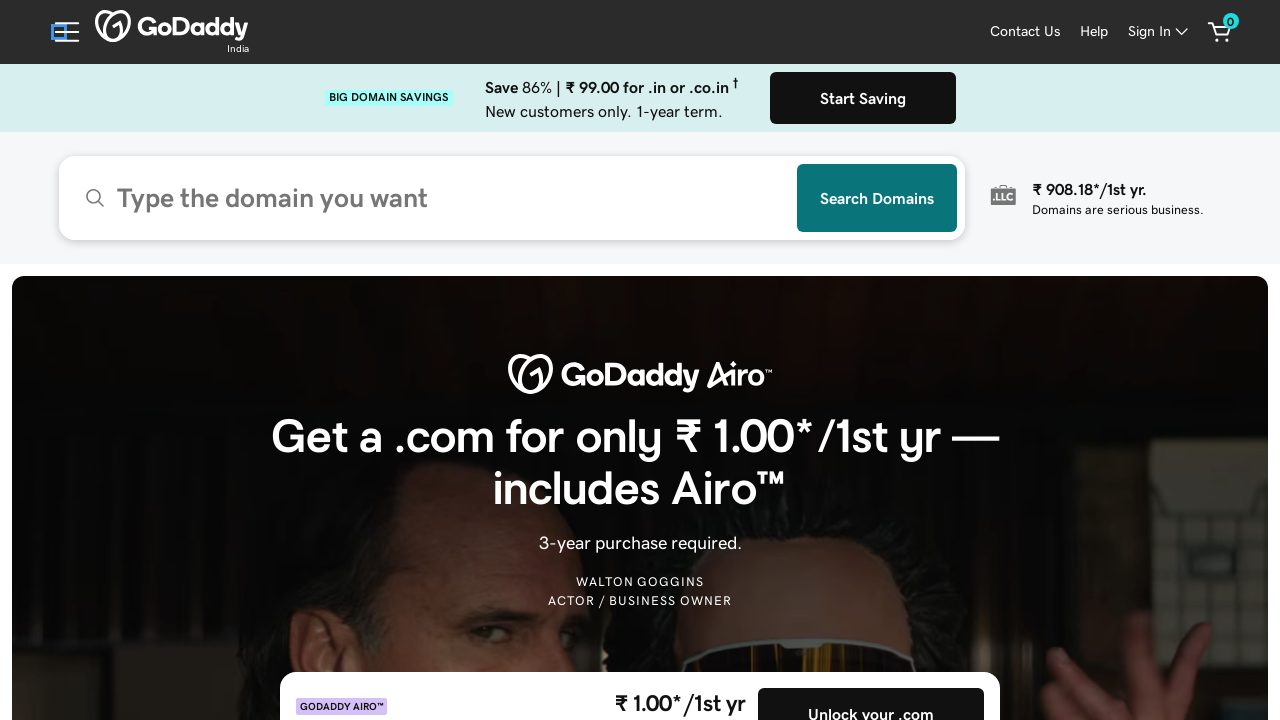

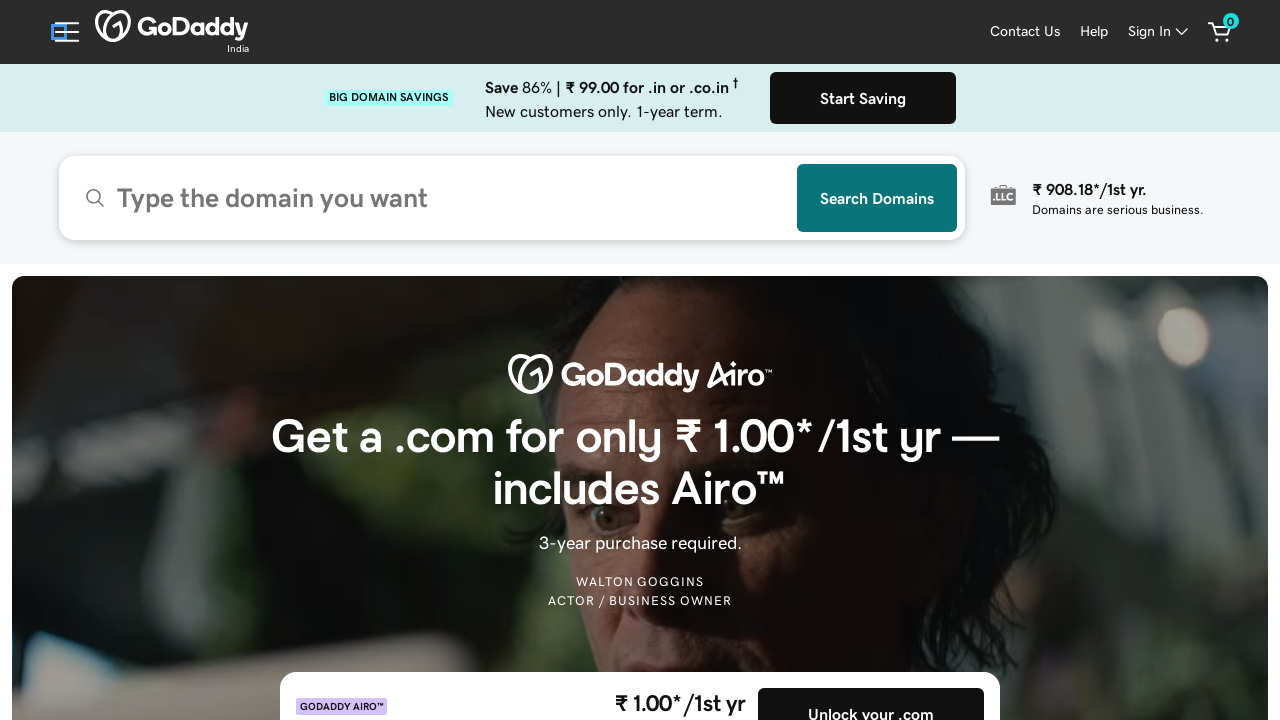